Tests JavaScript alert handling by clicking a button that triggers a simple alert, accepting the alert, and verifying the result message is displayed

Starting URL: https://training-support.net/webelements/alerts

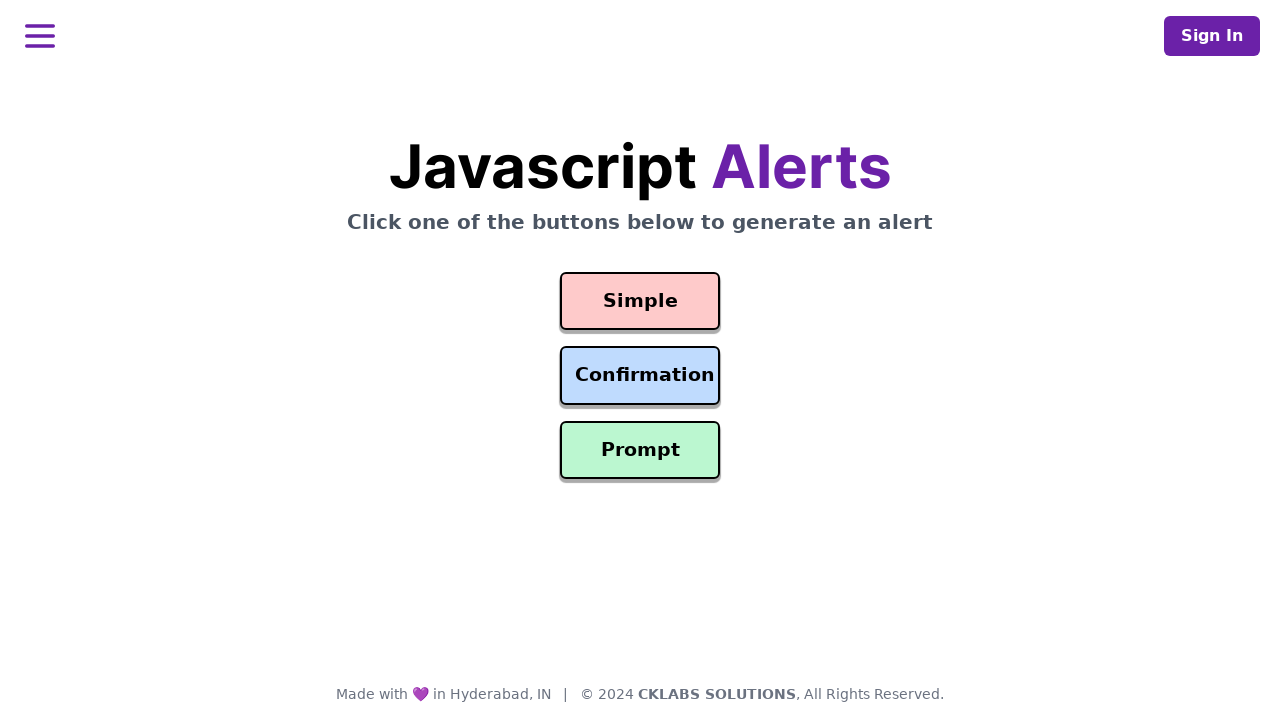

Clicked the button to trigger simple alert at (640, 301) on #simple
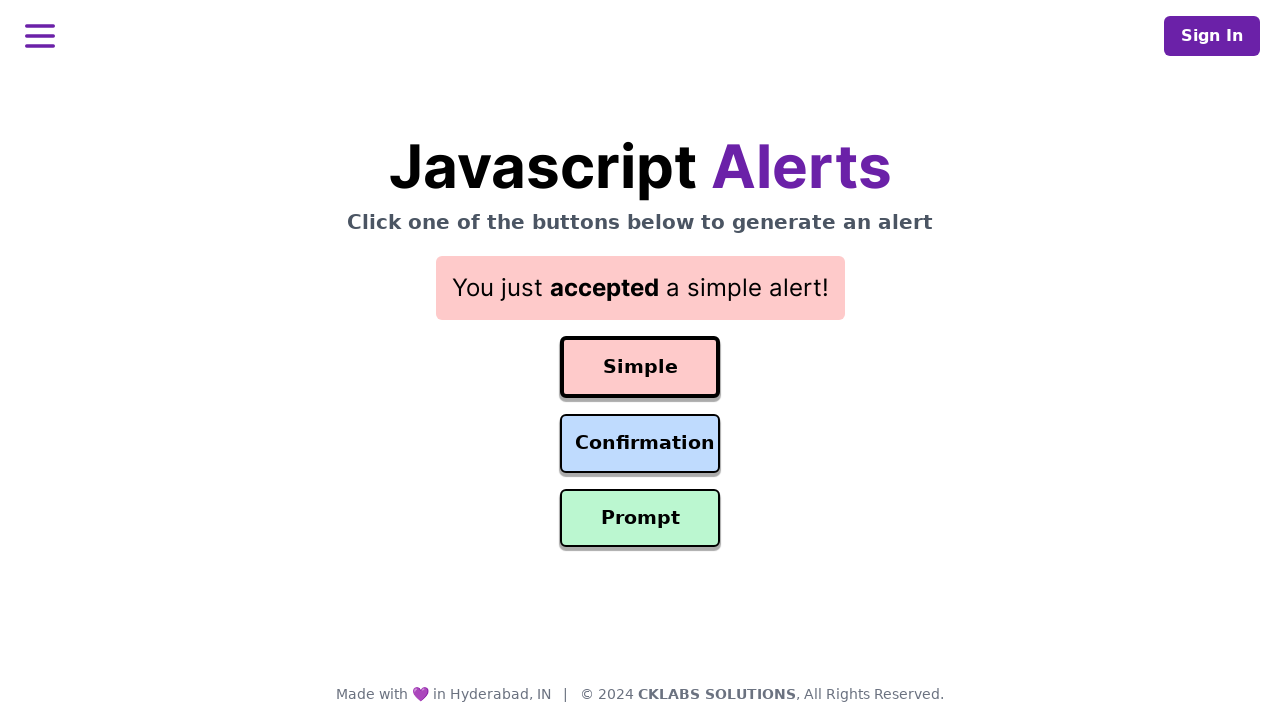

Set up alert handler to accept dialog
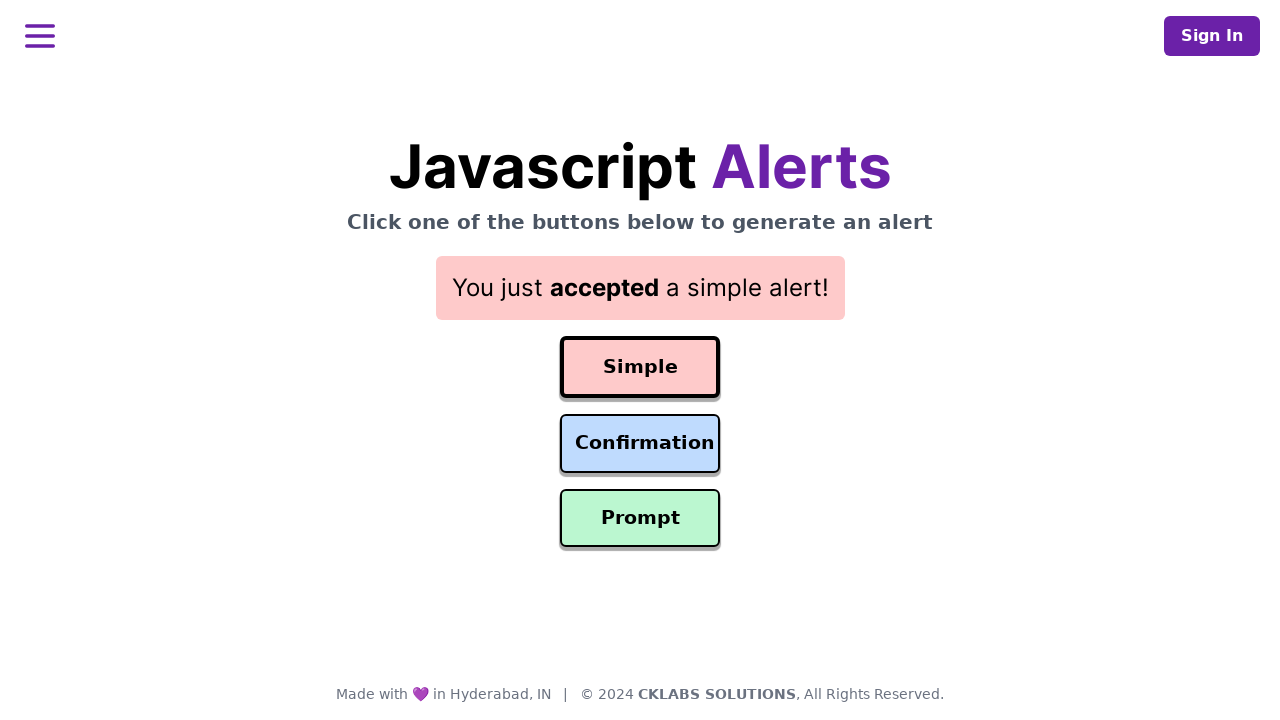

Result element is displayed after accepting alert
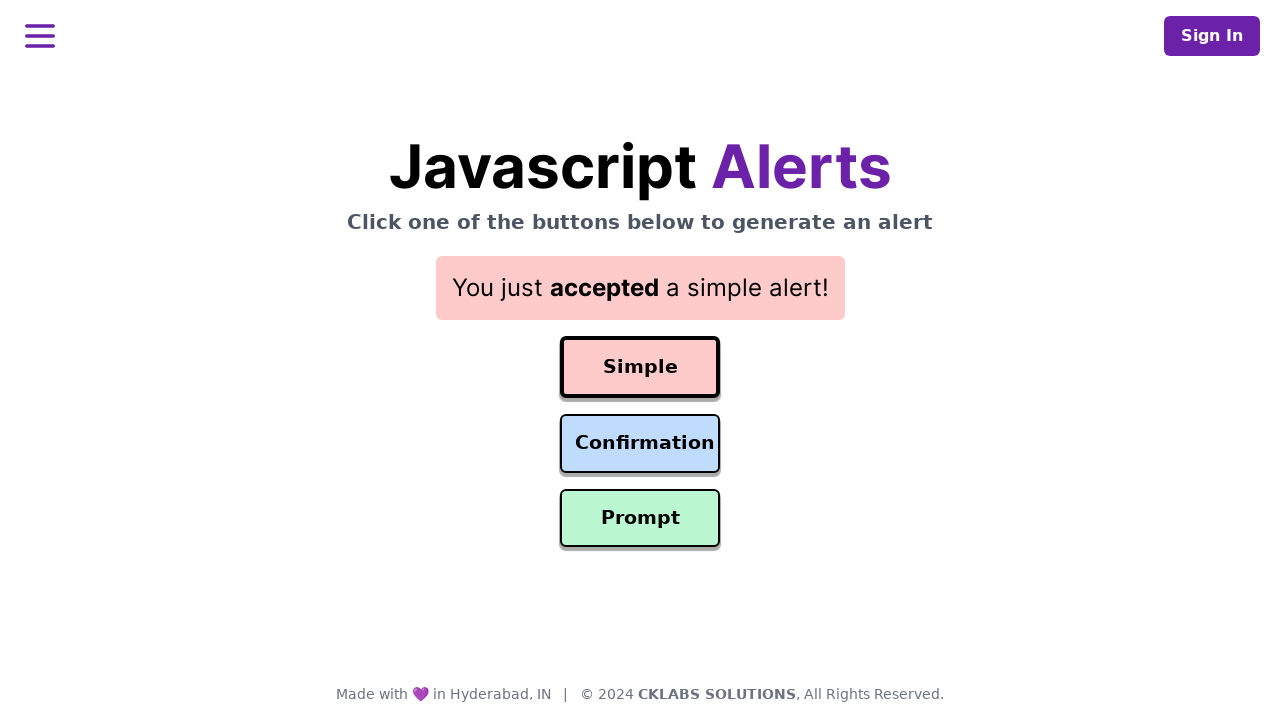

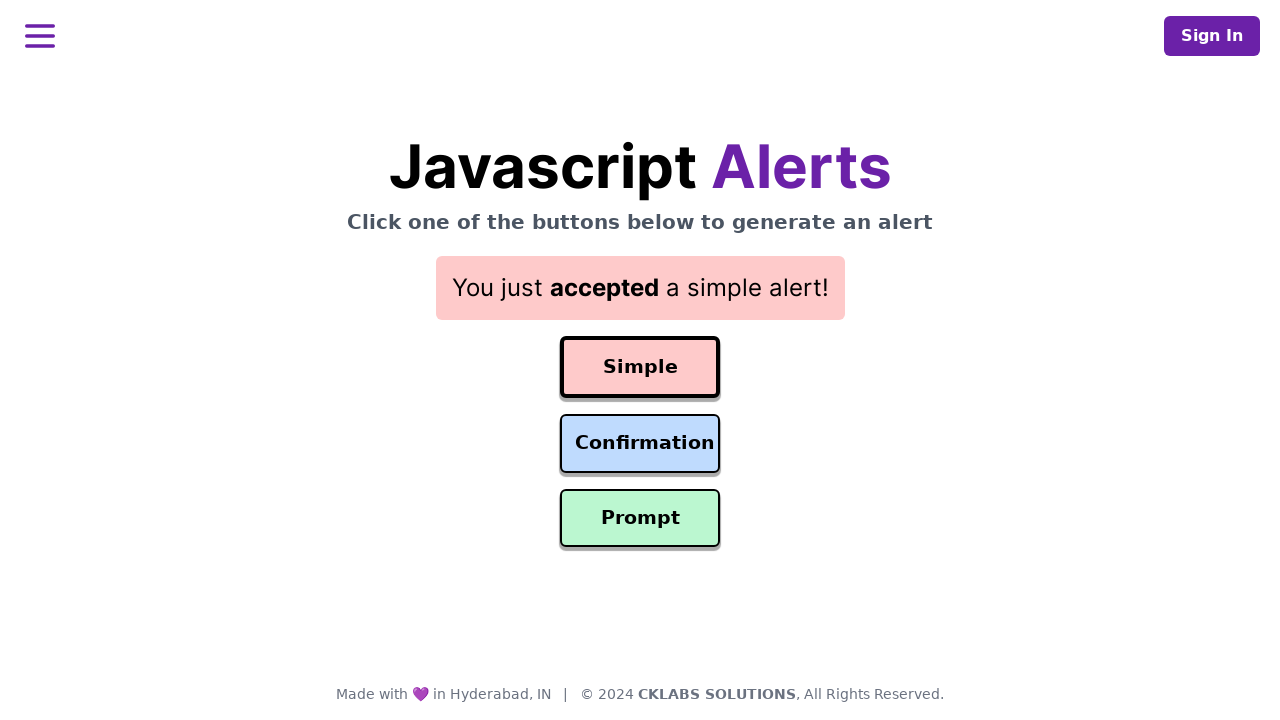